Tests handling of browser confirmation dialogs by setting up a dialog handler and triggering a confirmation dialog

Starting URL: https://zimaev.github.io/dialog/

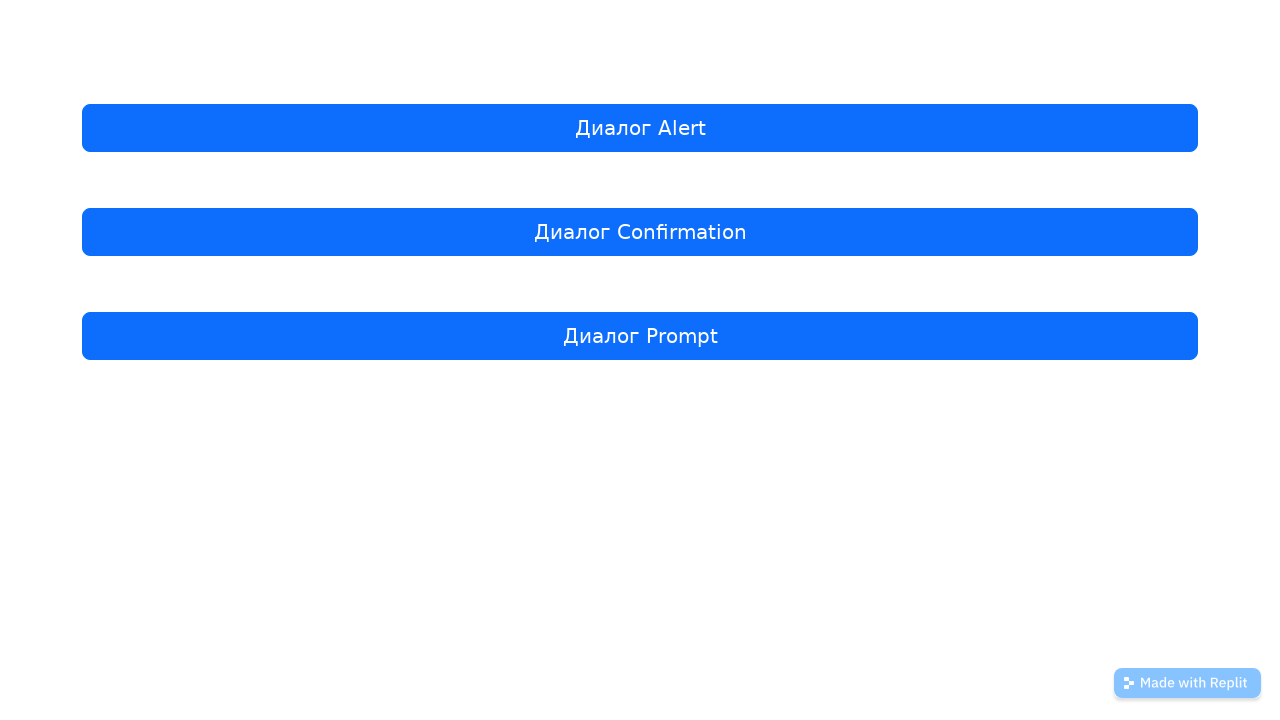

Set up dialog handler to automatically accept dialogs
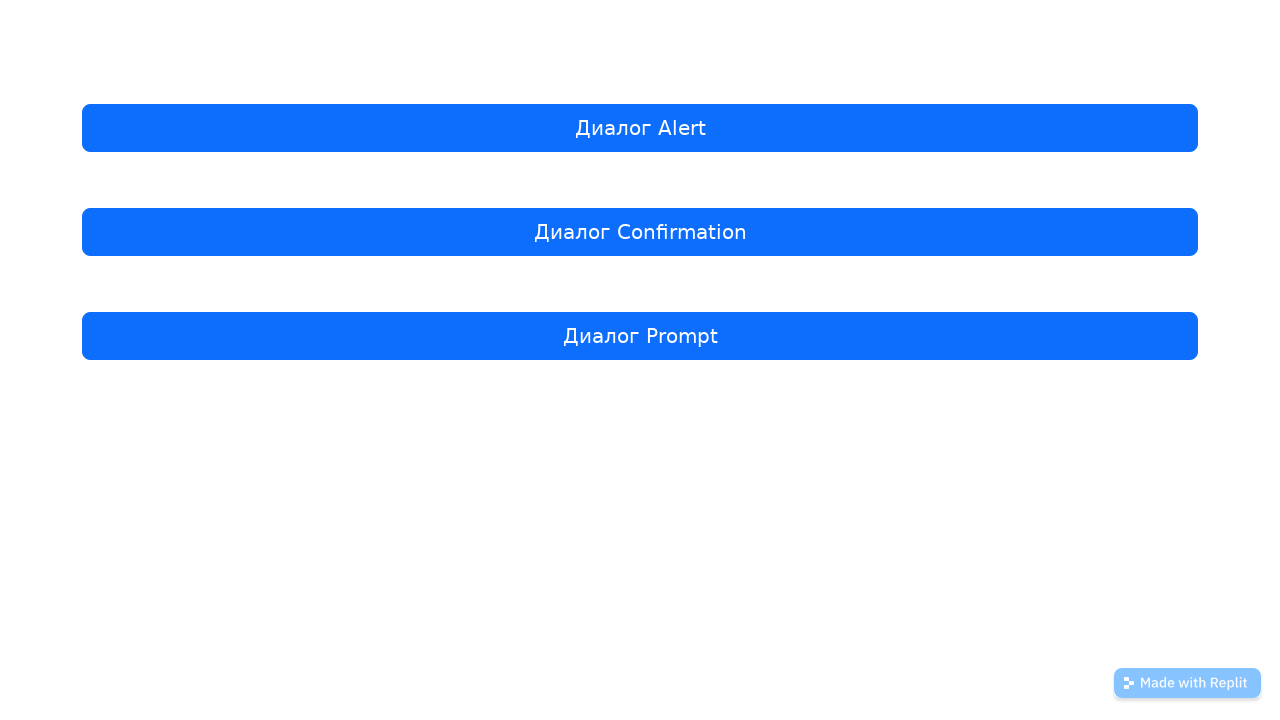

Clicked 'Диалог Confirmation' button to trigger confirmation dialog at (640, 232) on internal:text="\u0414\u0438\u0430\u043b\u043e\u0433 Confirmation"i
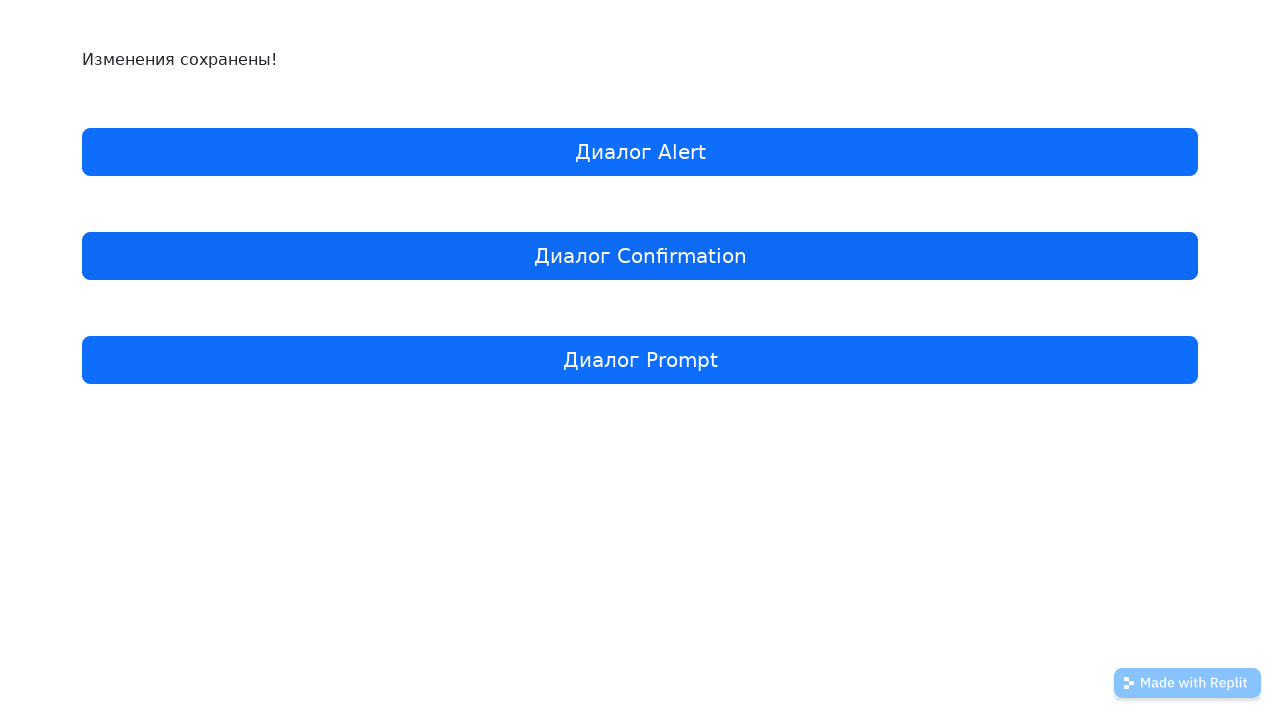

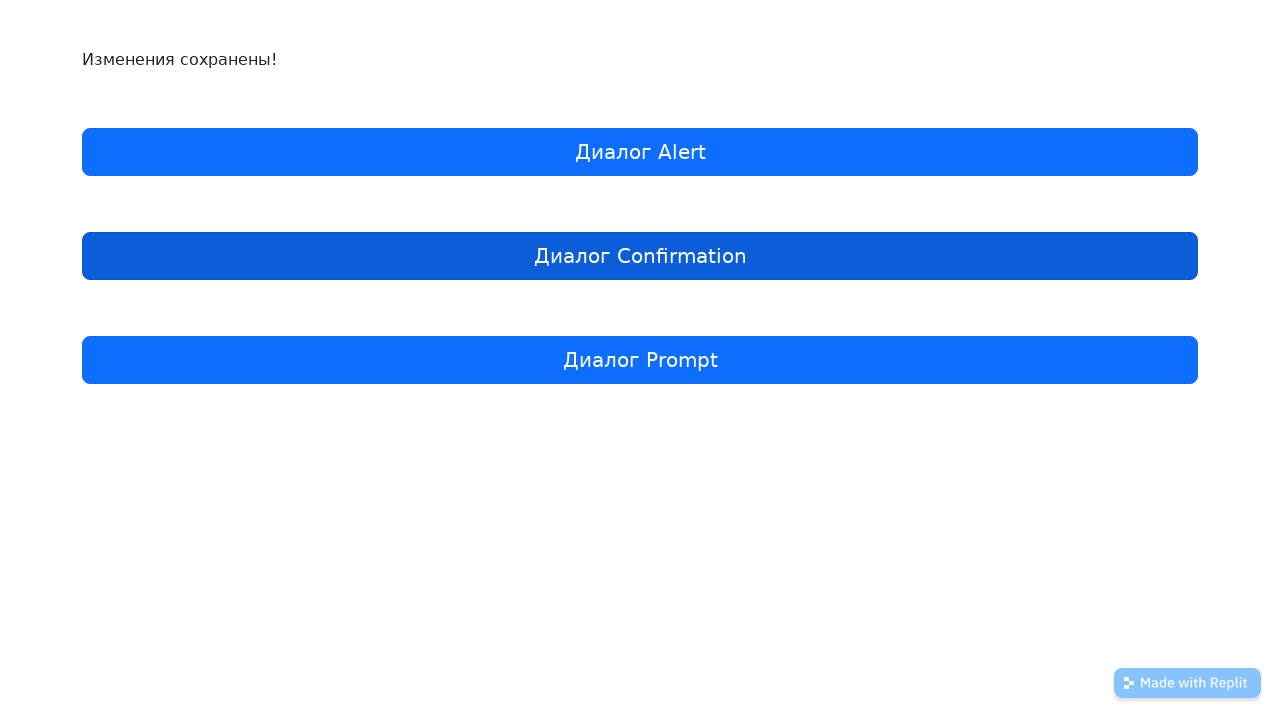